Tests entering a search filter that returns no results and verifies the empty state message

Starting URL: https://orfarchiv.news/

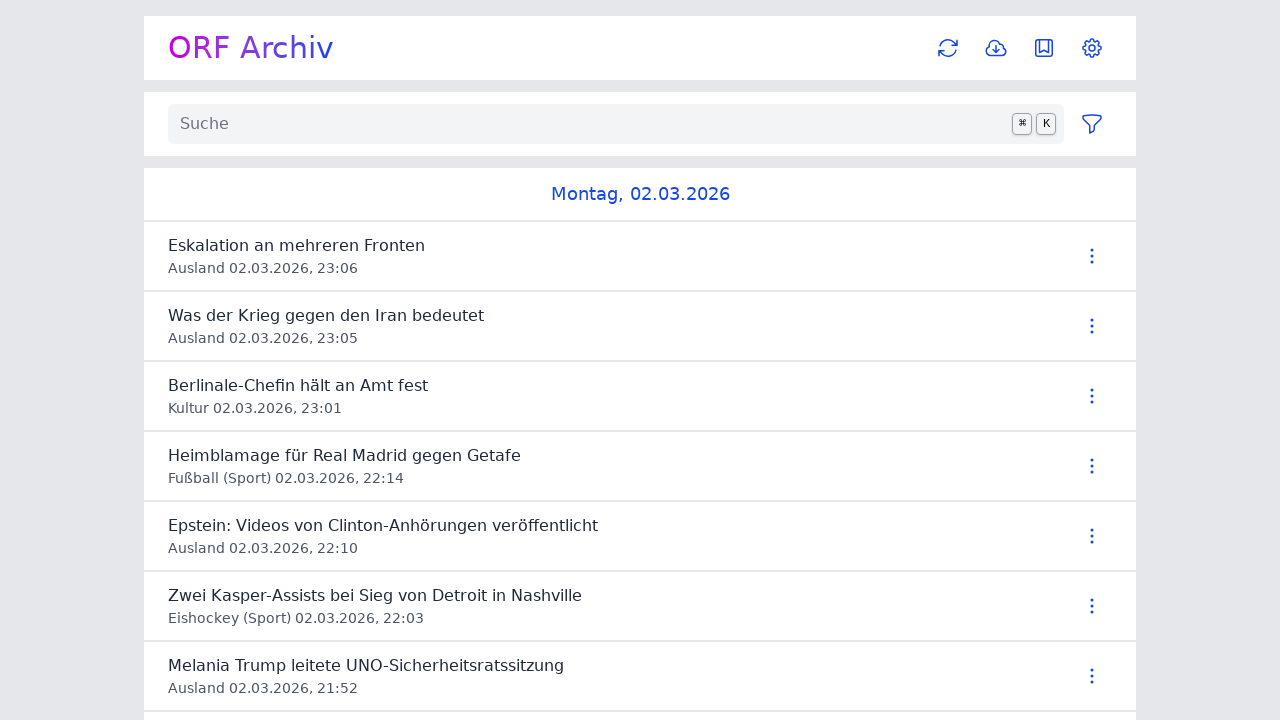

Waited for main content button to load
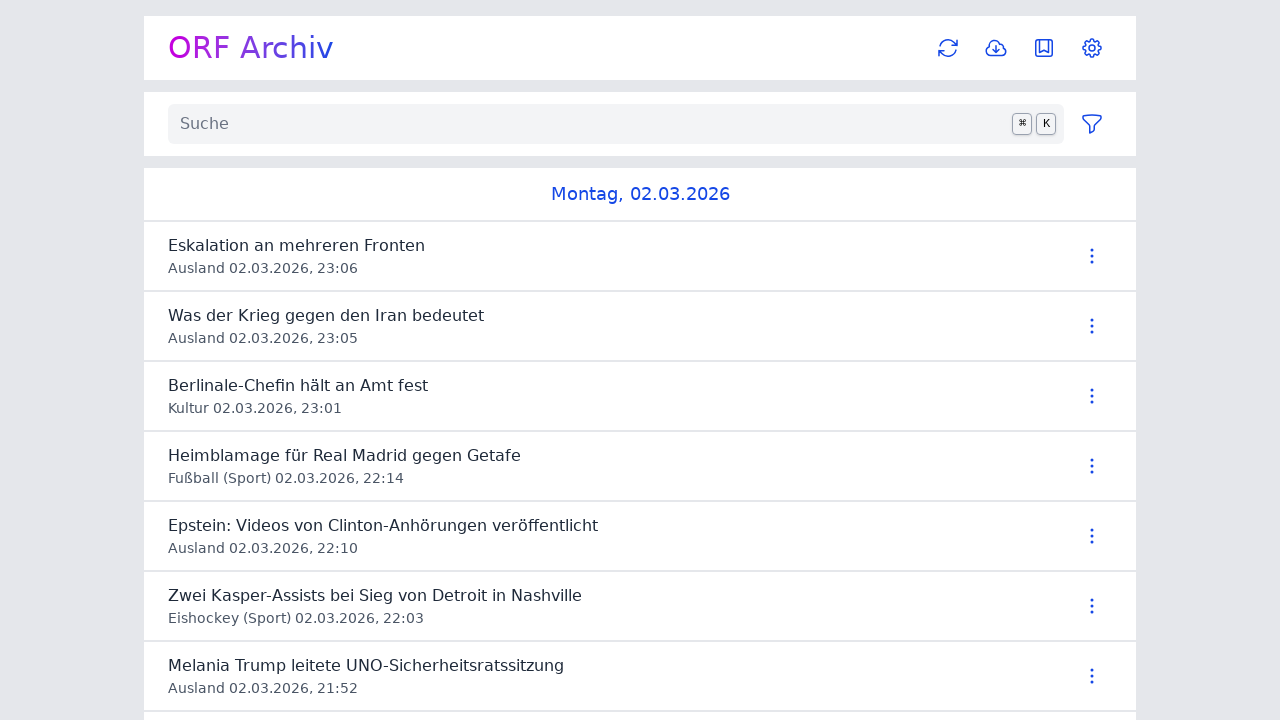

Filled search filter with non-existent query 'xyznonexistentquery12345' on #news #news-filter input
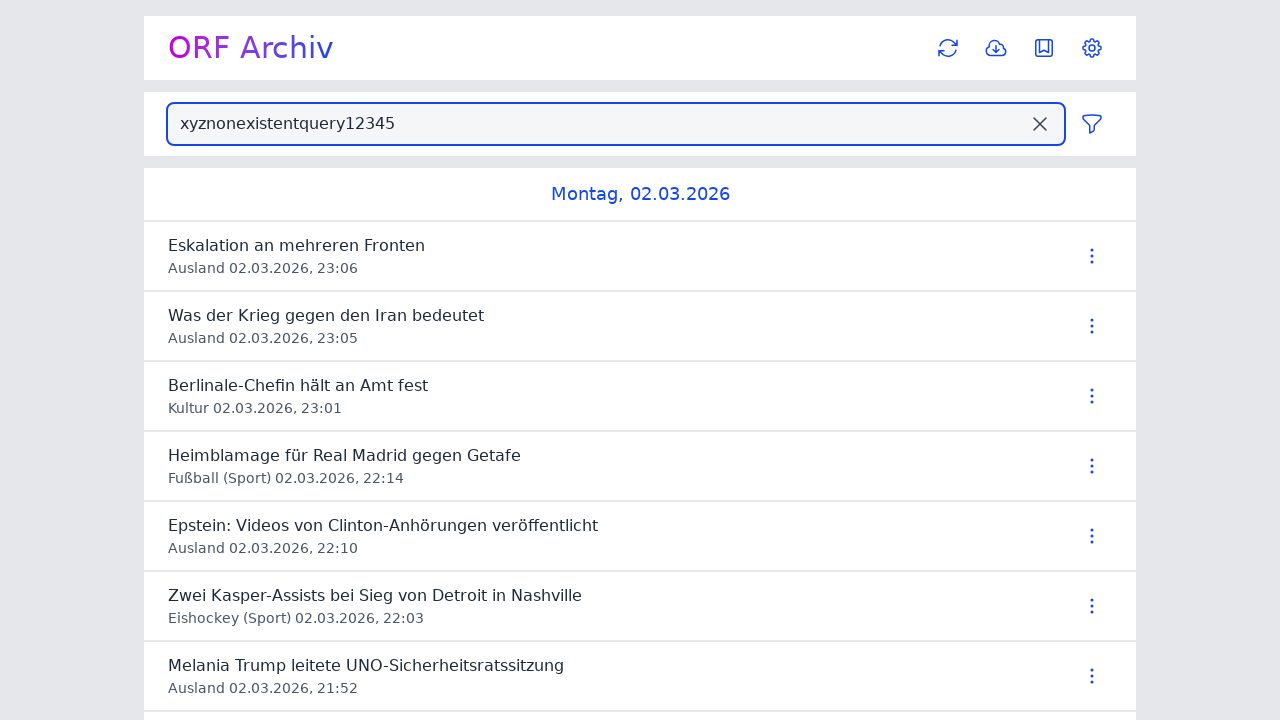

Waited for network to be idle after search filter input
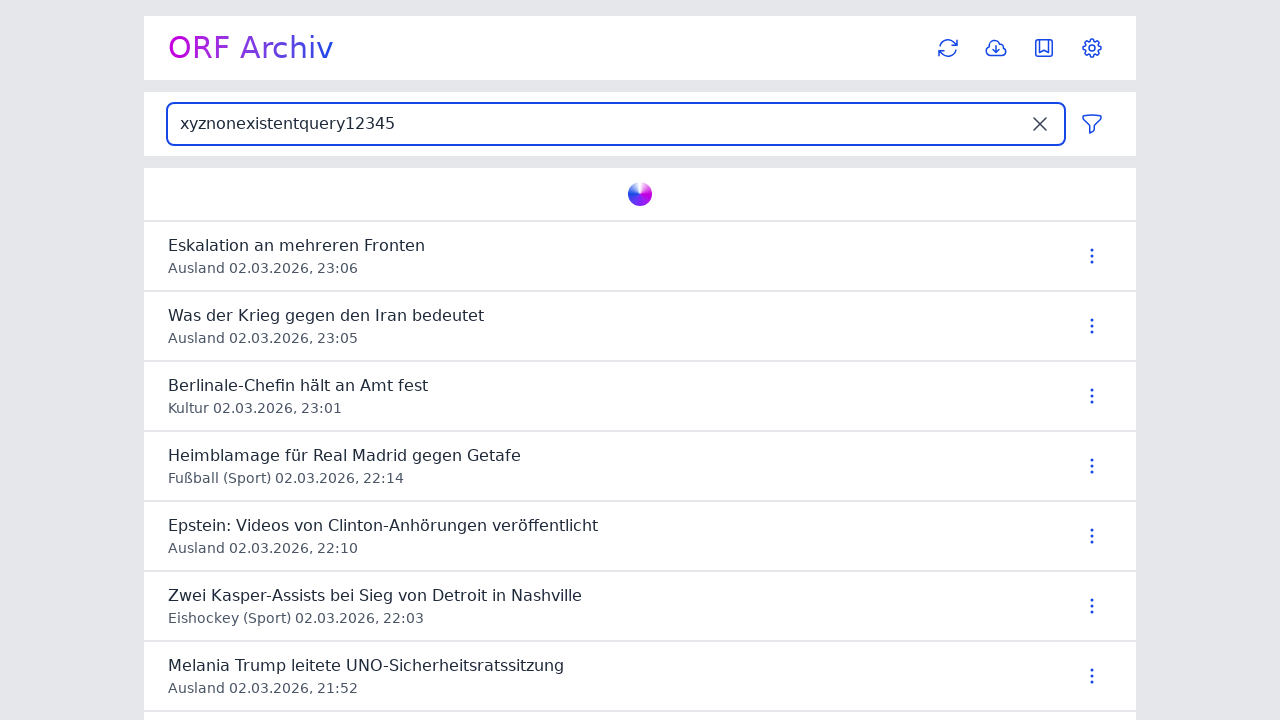

Waited 1 second for empty state to potentially render
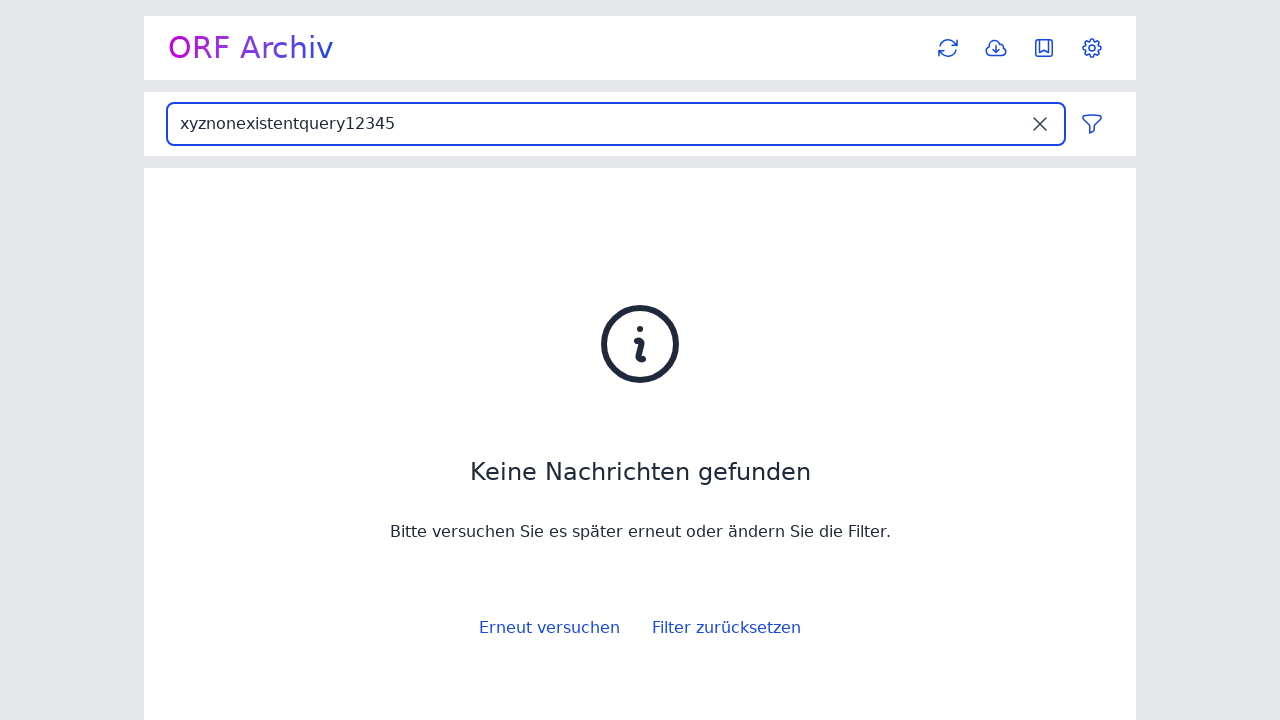

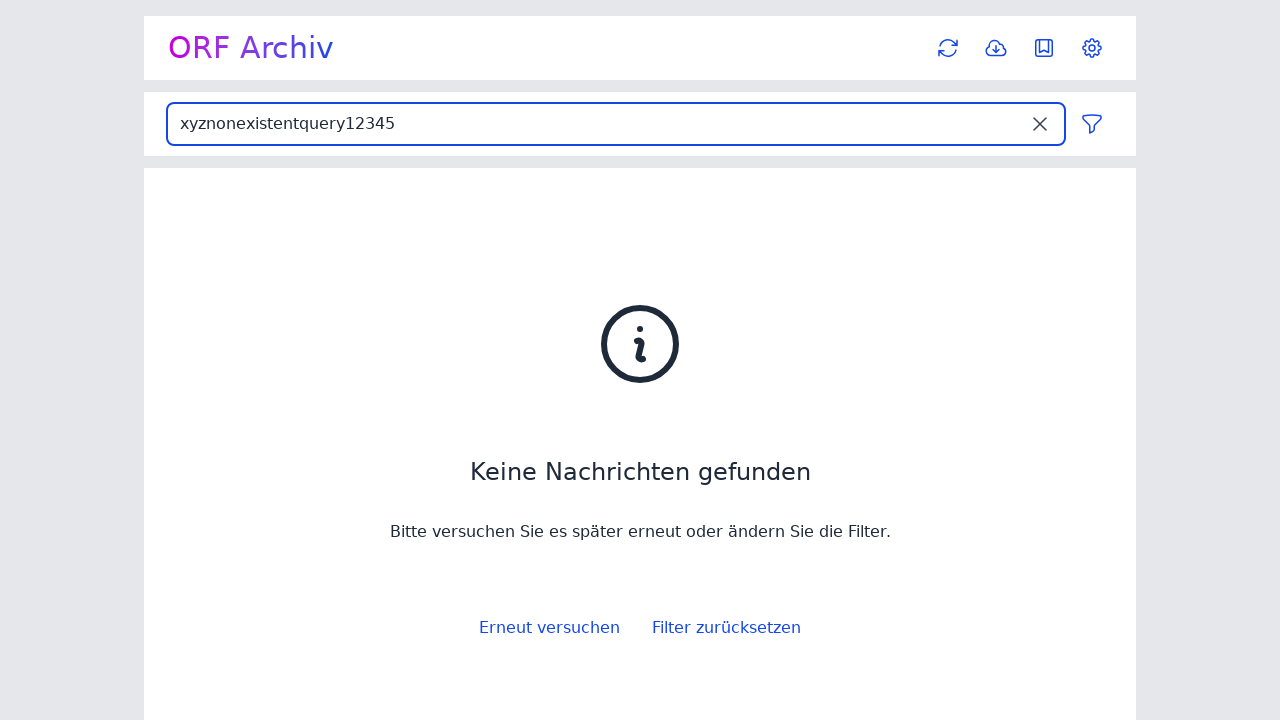